Tests the Text Box form on DemoQA by navigating to the Elements section, filling in the form fields (Full Name, Email, Current Address, Permanent Address), submitting the form, and verifying the output displays the entered values.

Starting URL: https://demoqa.com/

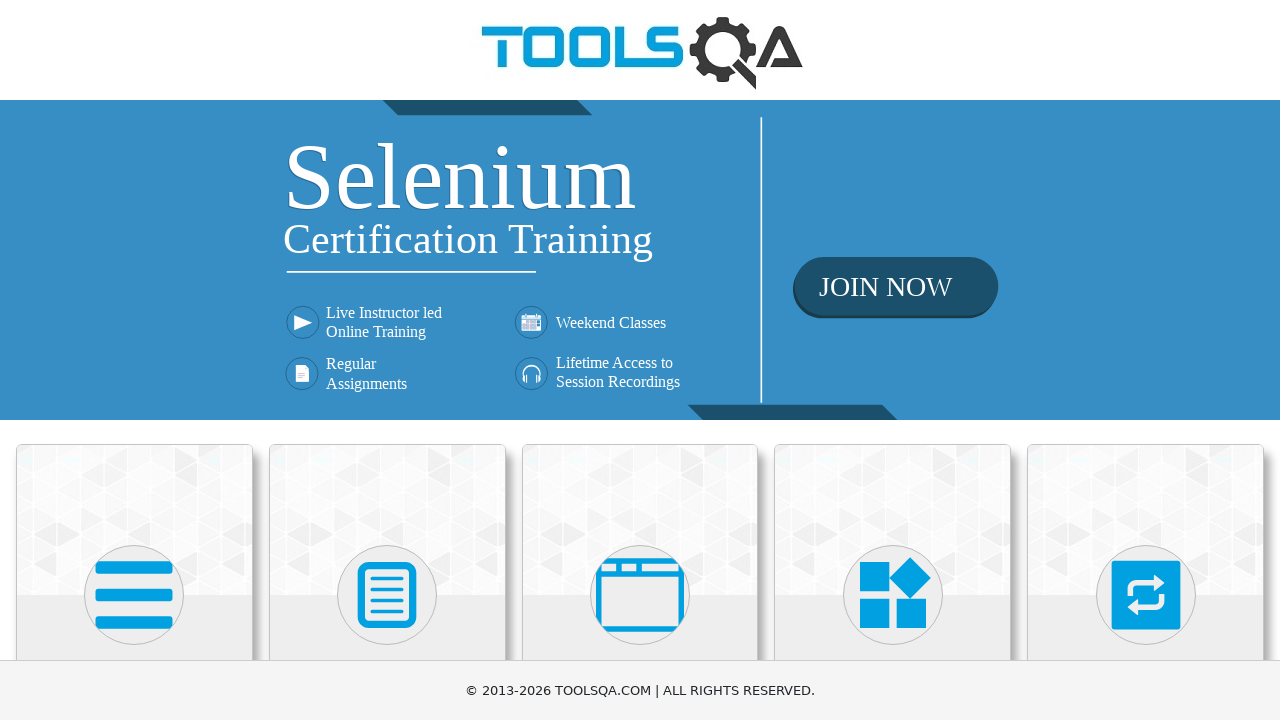

Scrolled down to see Elements card
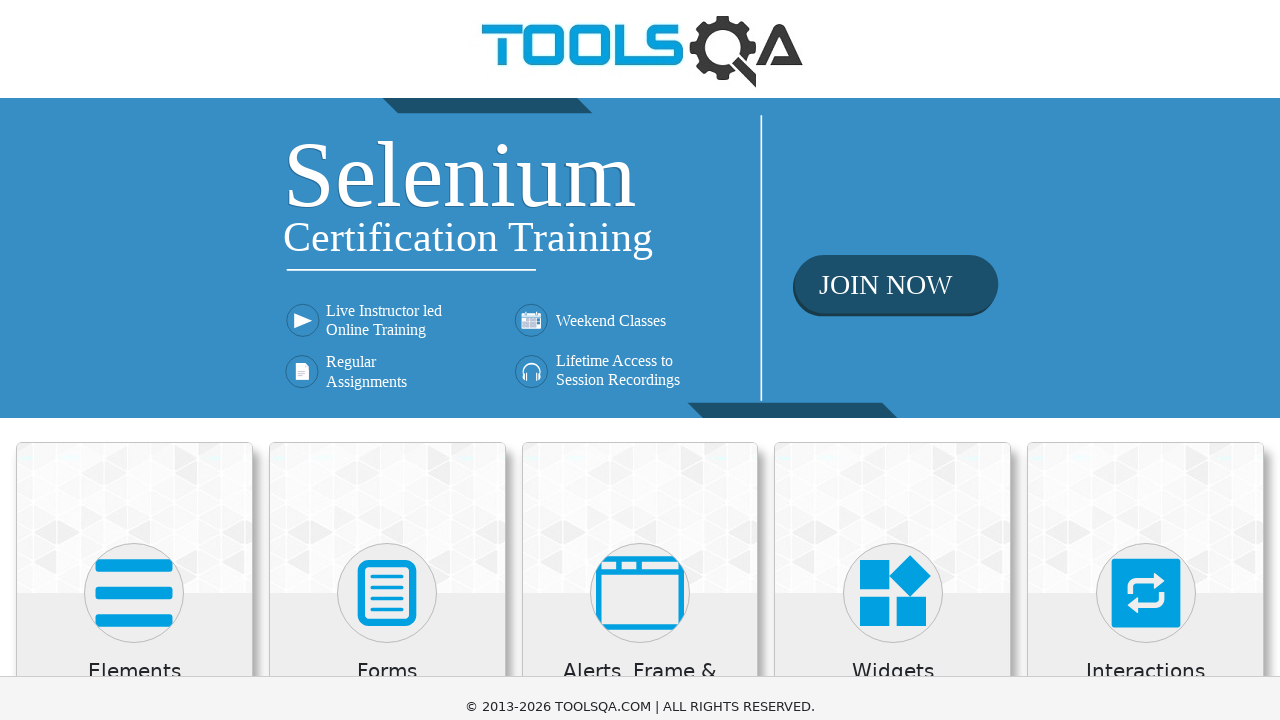

Clicked on Elements card at (134, 173) on xpath=//h5[text()='Elements']
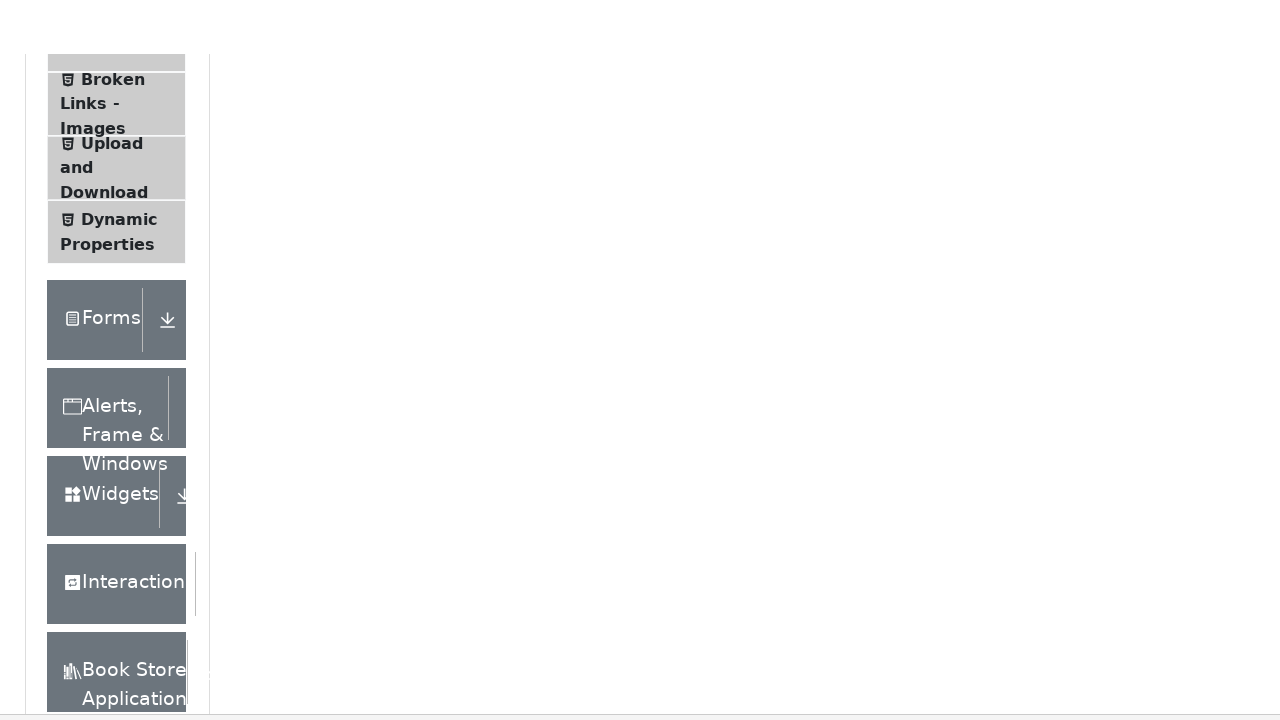

Clicked on Text Box option in side menu at (119, 261) on xpath=//span[text()='Text Box']
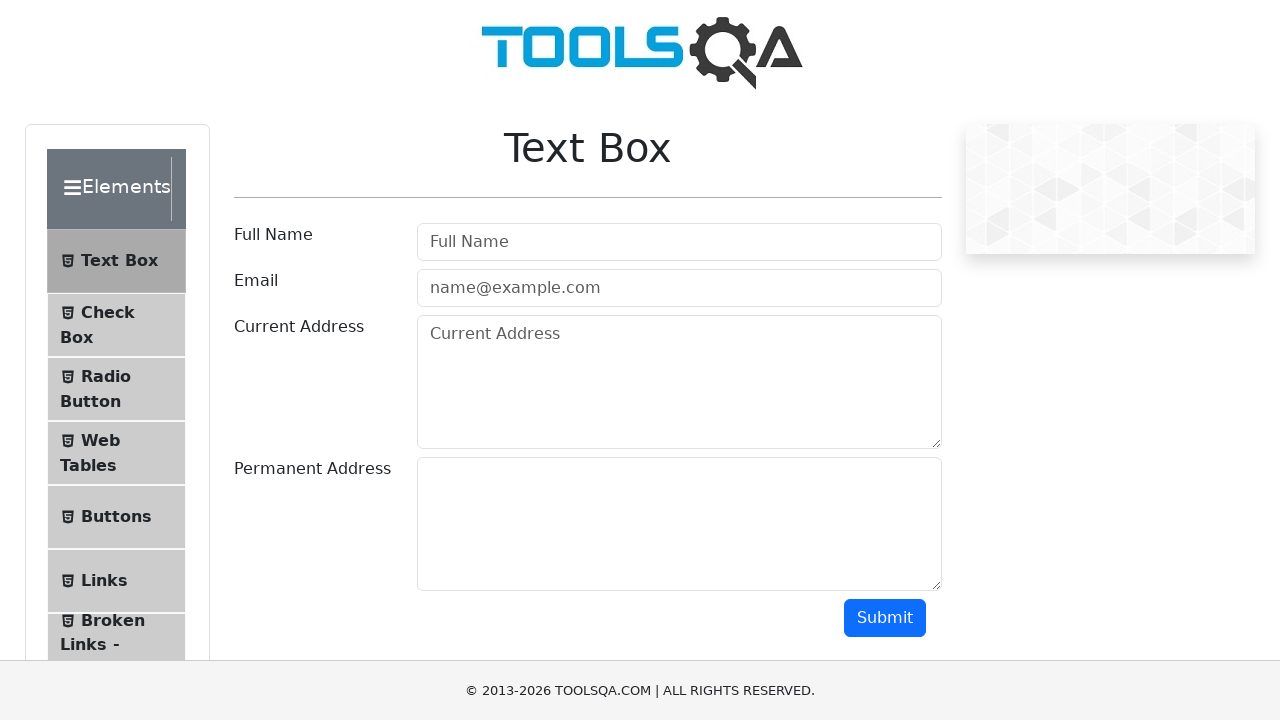

Filled Full Name field with 'Noemi Szzzzzz' on #userName
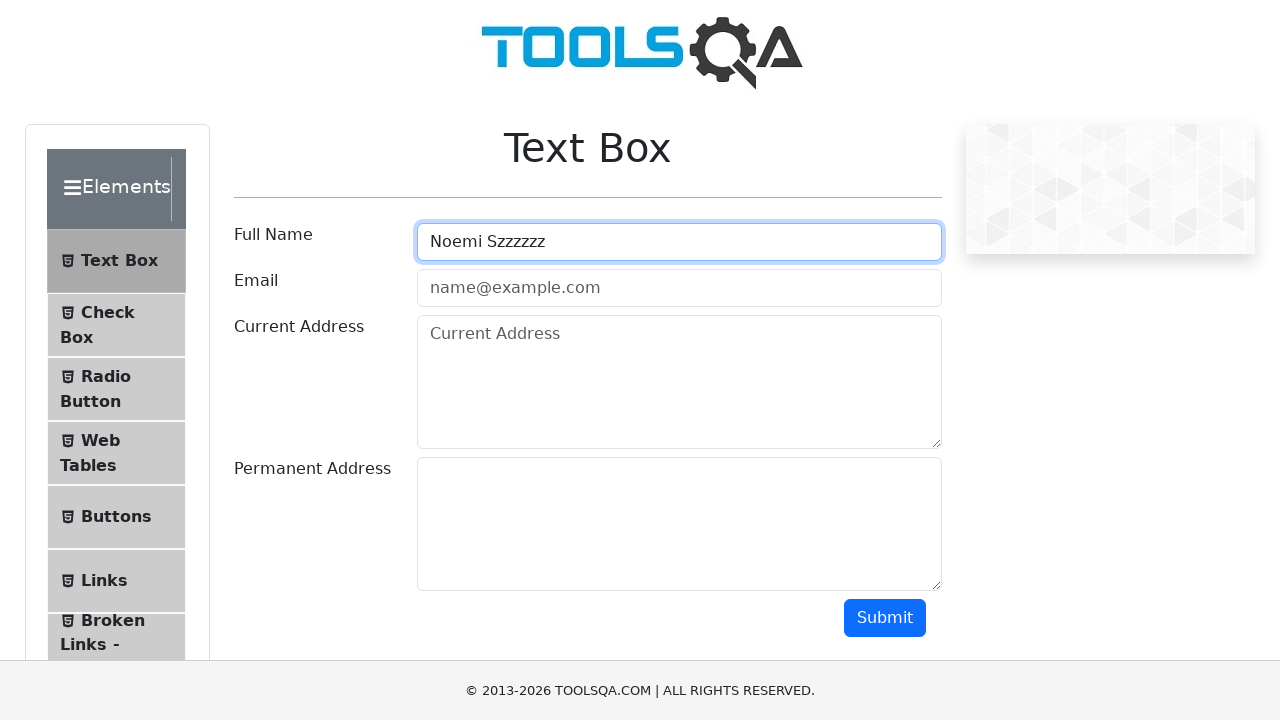

Filled Email field with 'ns-test@email.com' on #userEmail
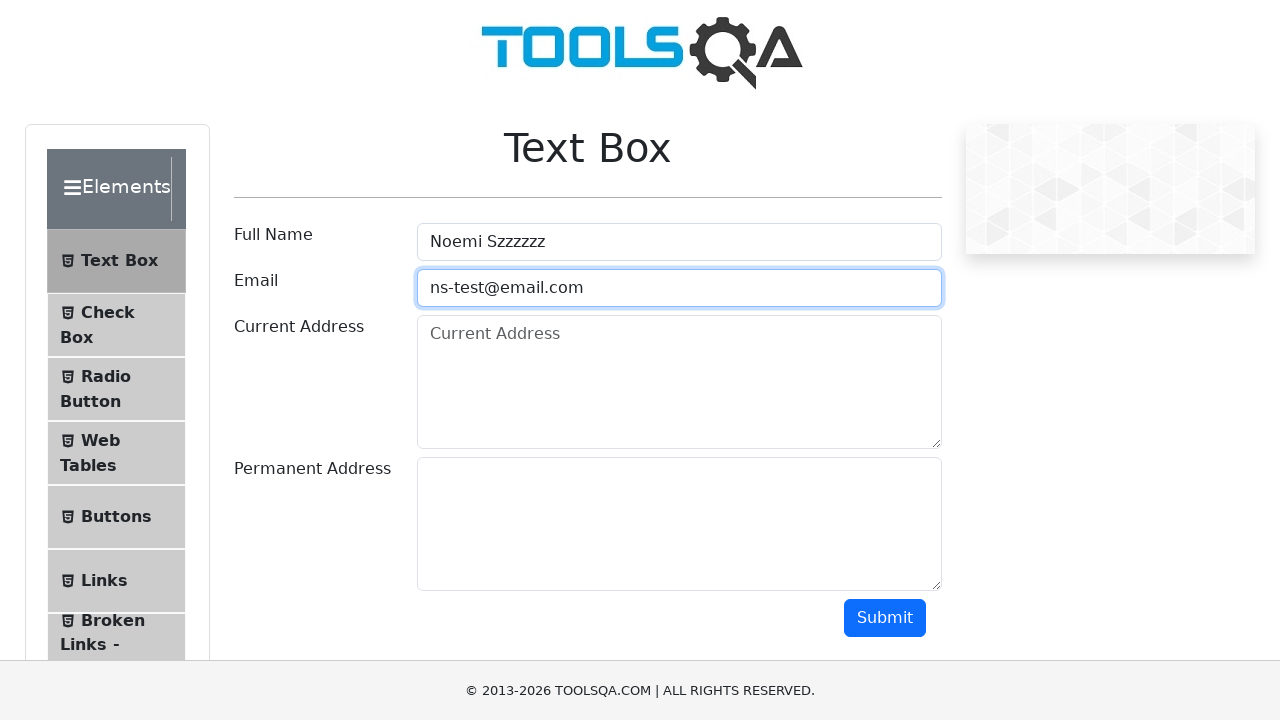

Filled Current Address field with 'Initial address 123' on #currentAddress
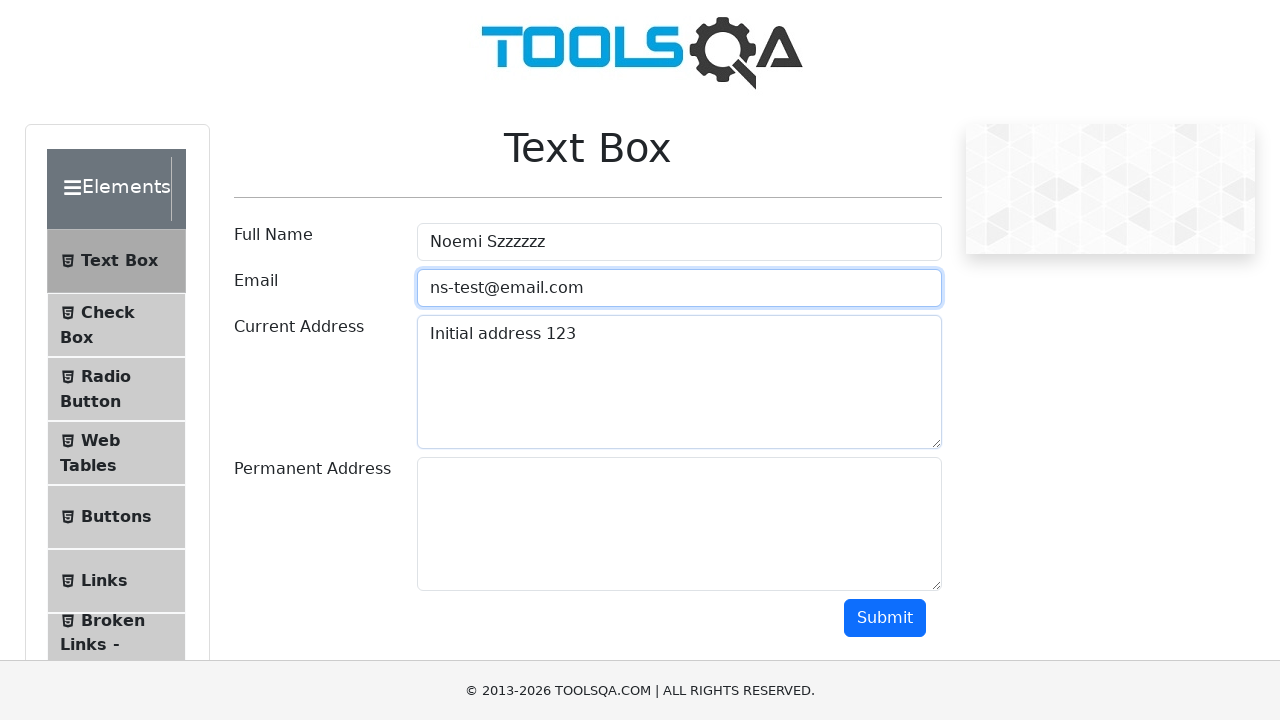

Filled Permanent Address field with 'Secondary address 1243546@!@#$%' on #permanentAddress
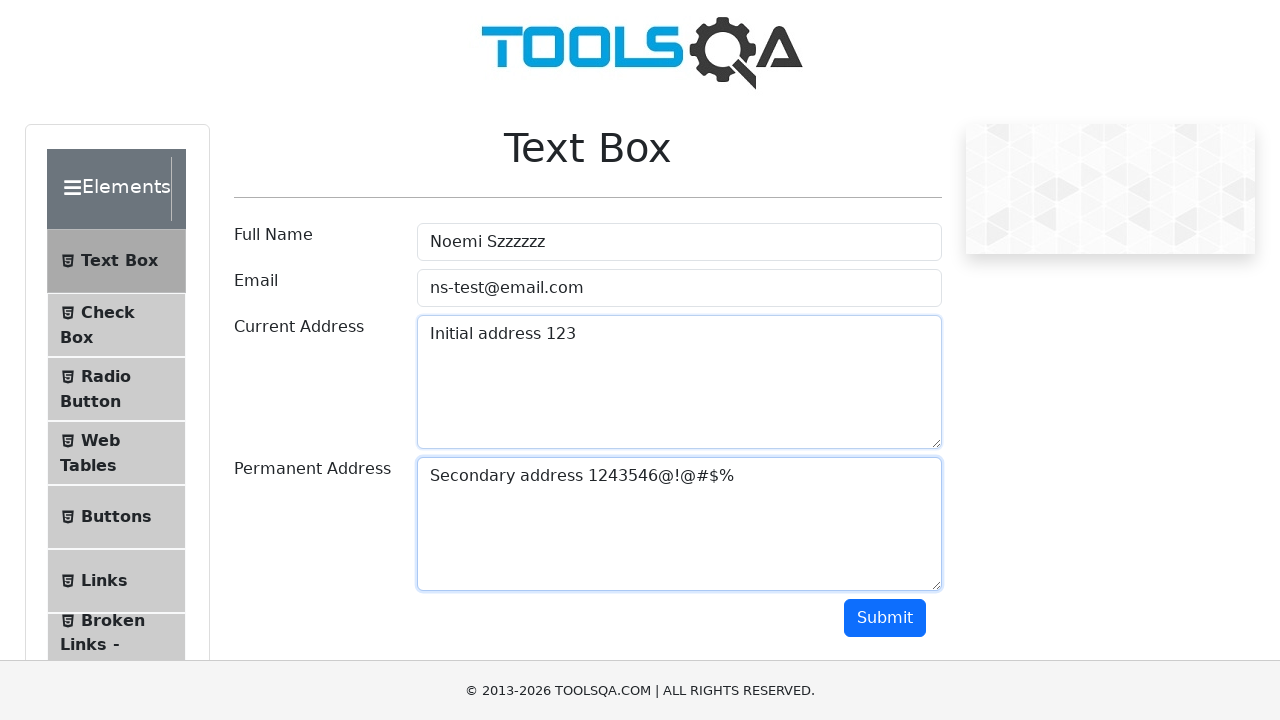

Scrolled down to see Submit button
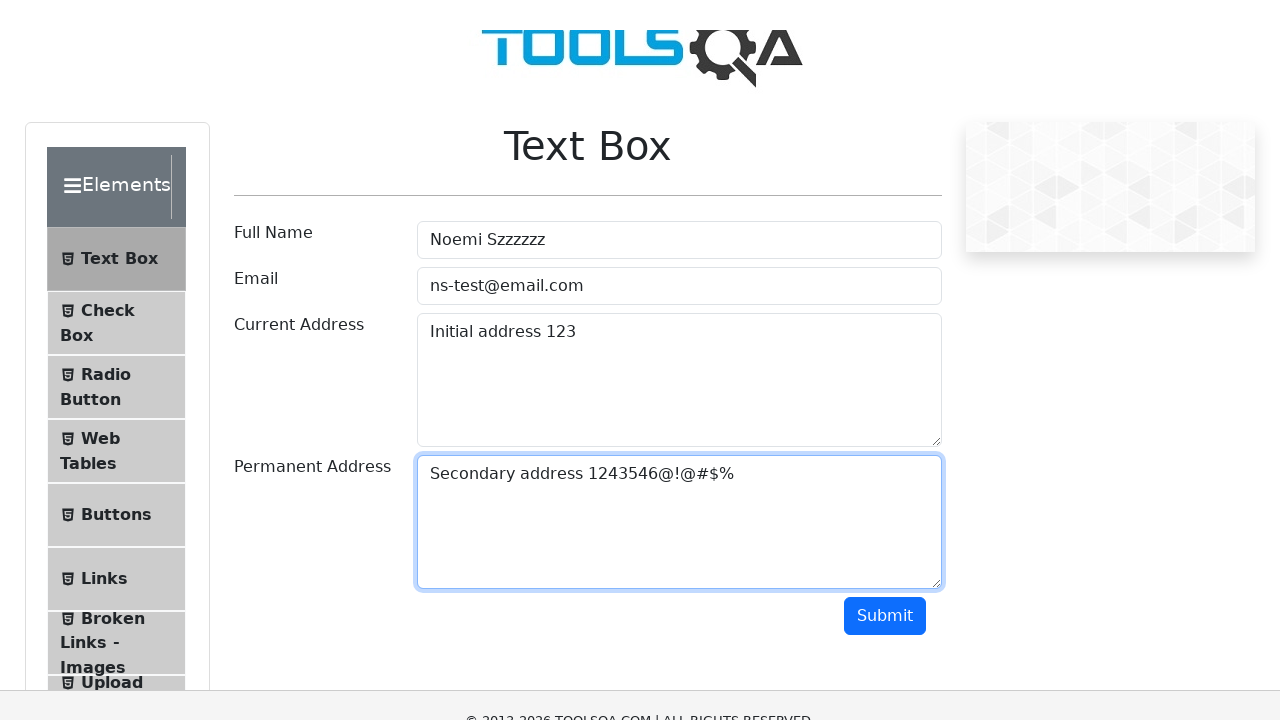

Clicked Submit button to submit the form at (885, 19) on #submit
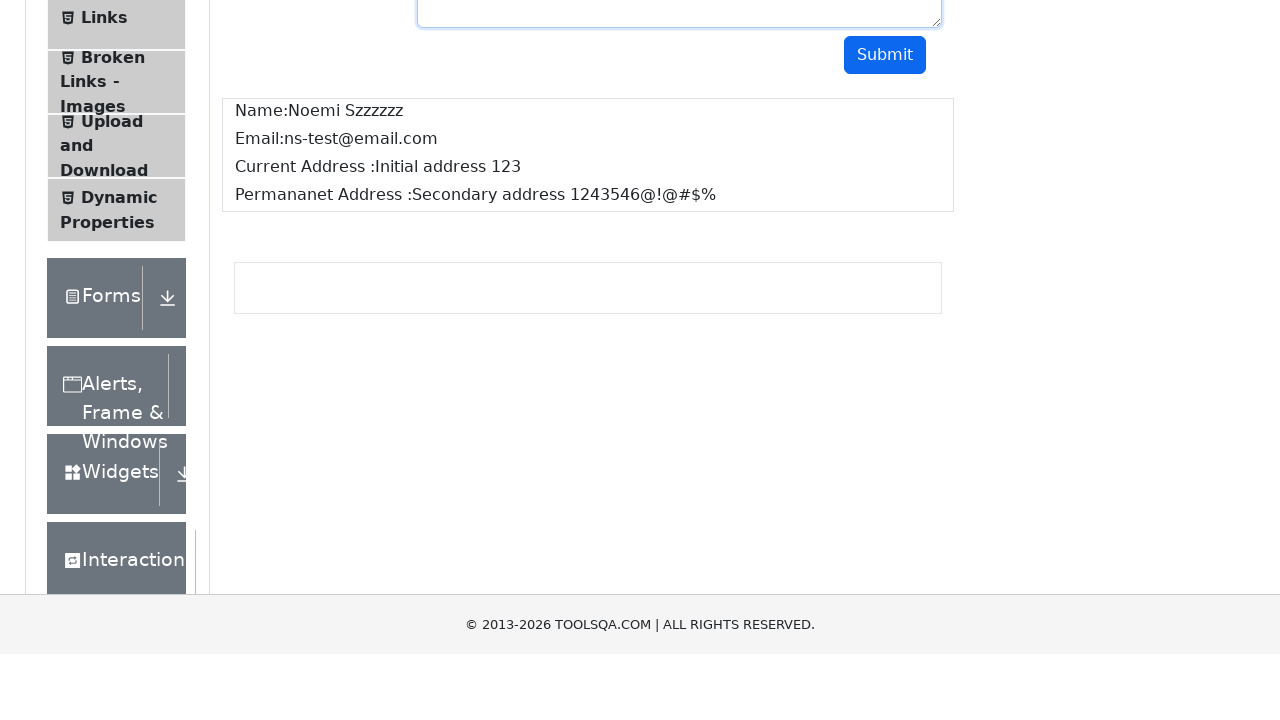

Output section appeared with name field
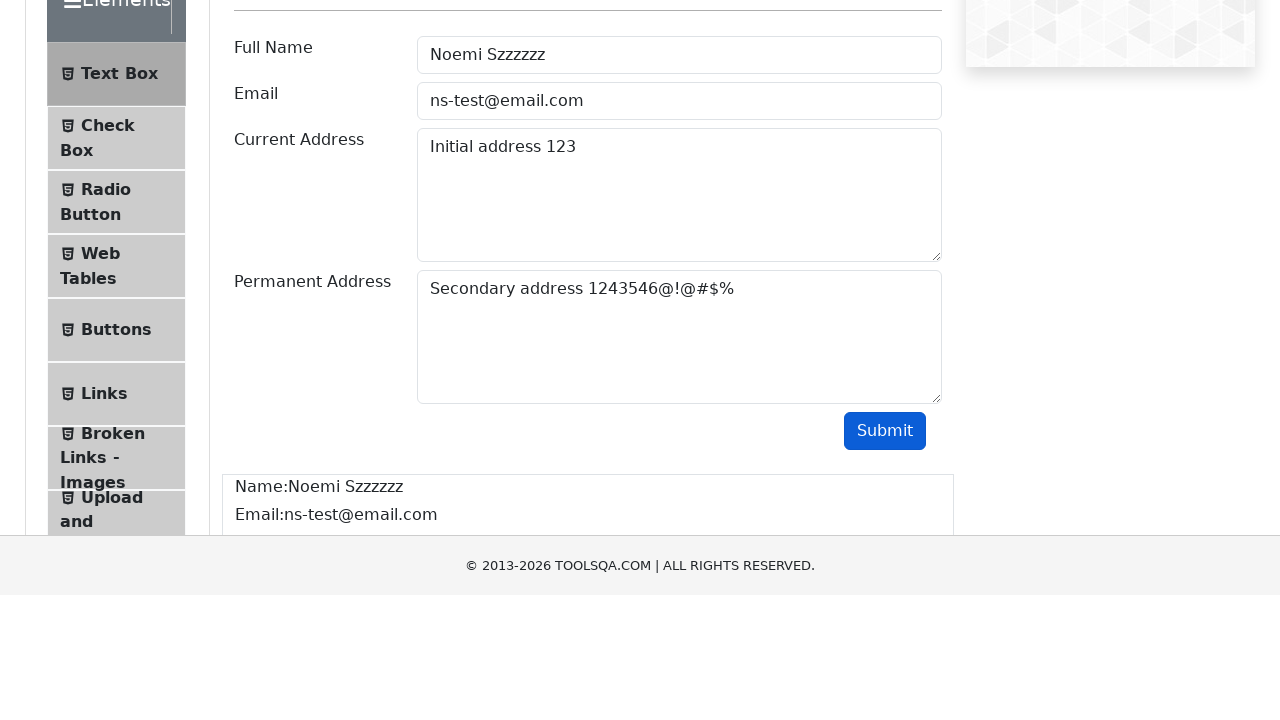

Scrolled down to see output section
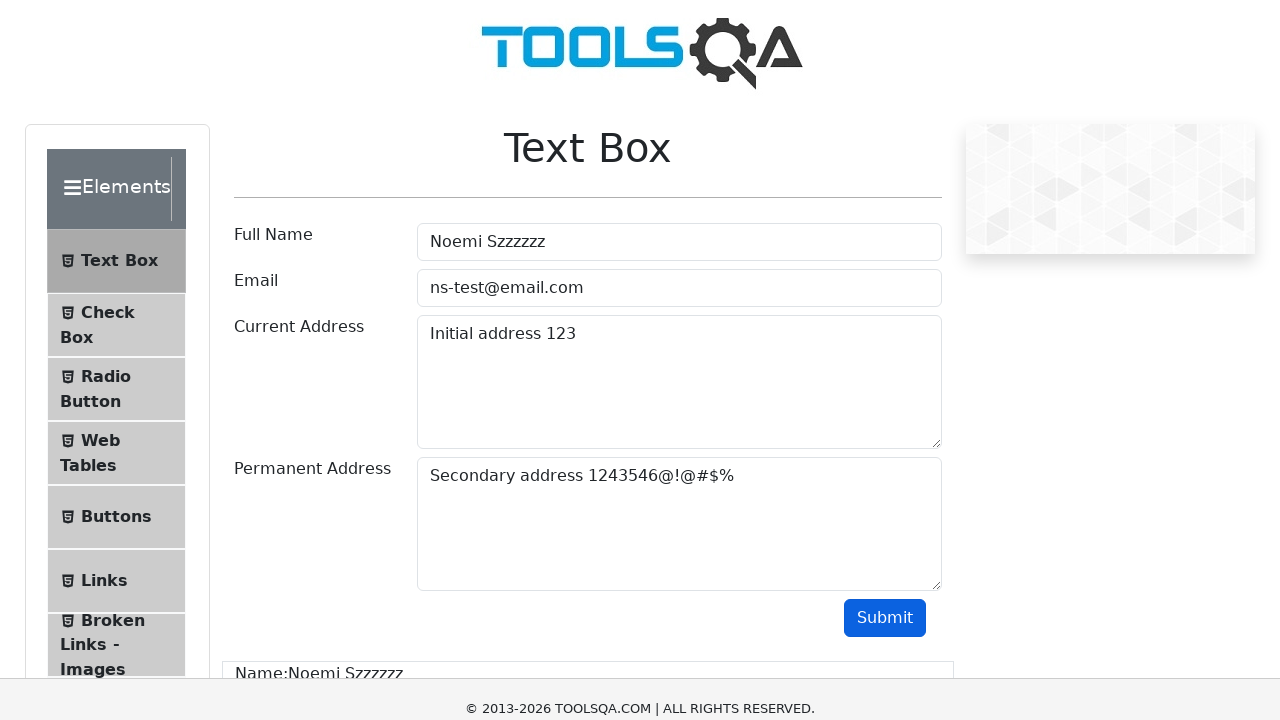

Verified name output element is visible
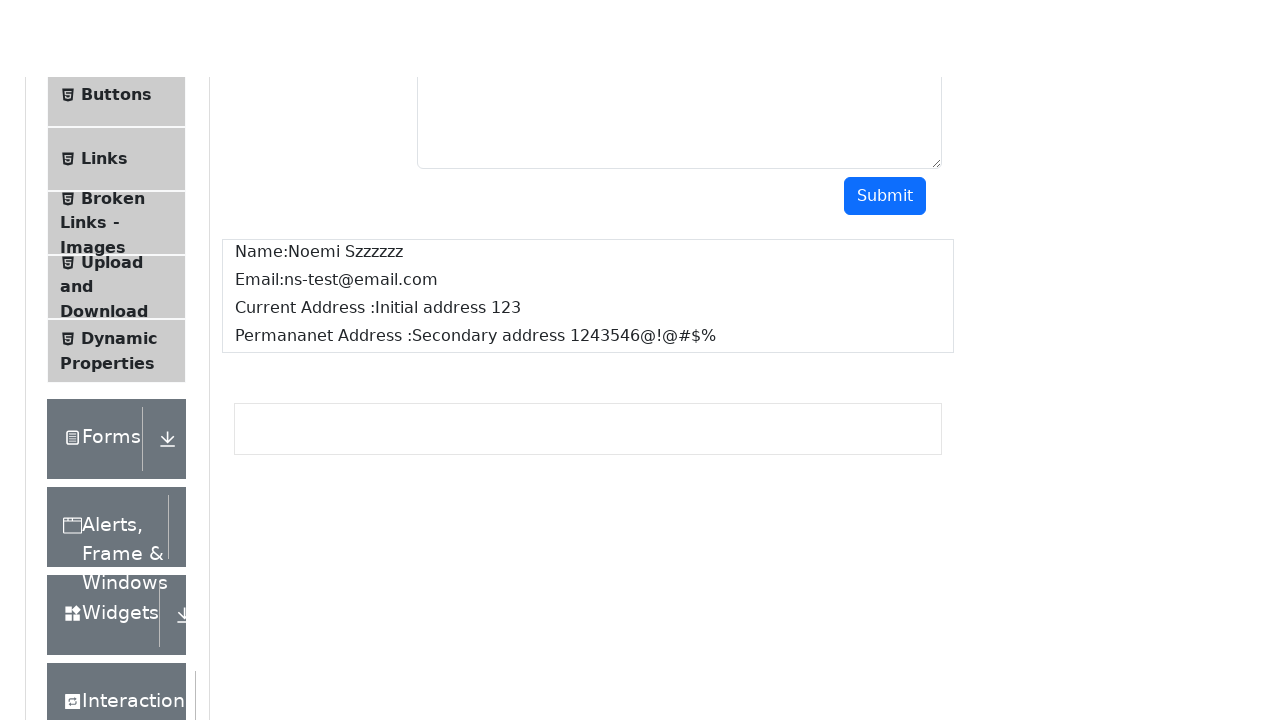

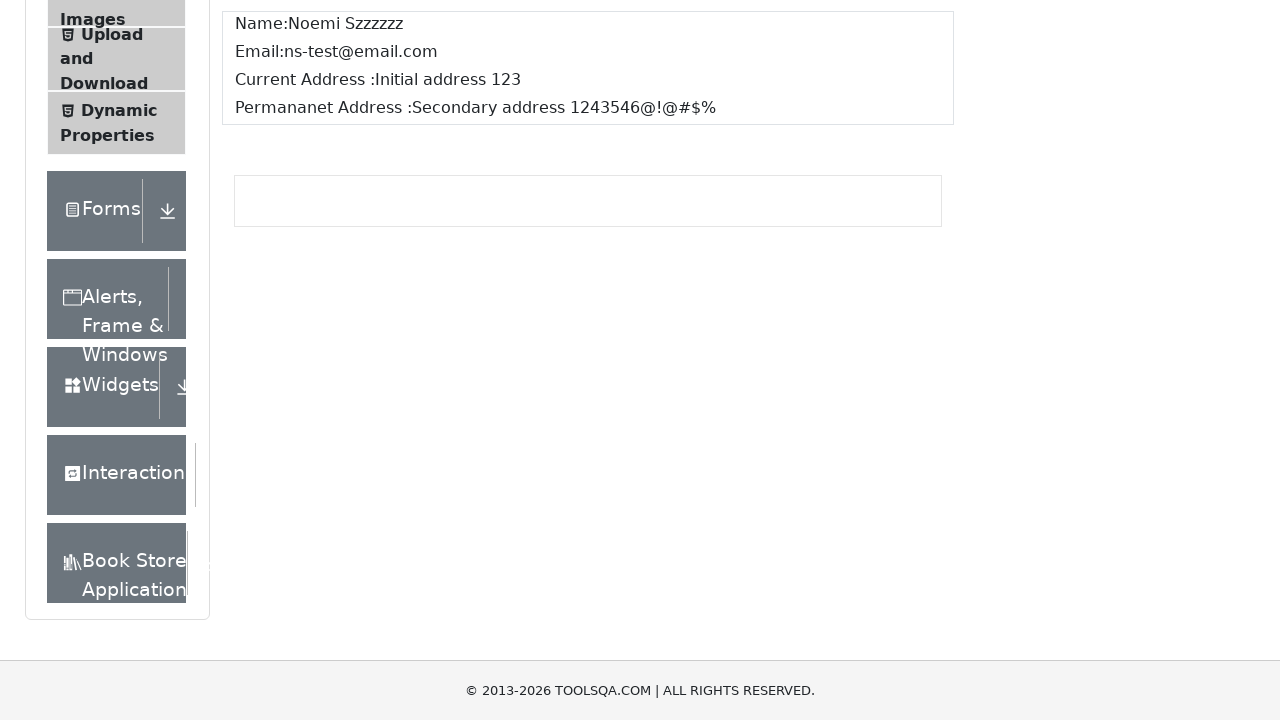